Tests a cinema preference form by filling in favorite film and series, navigating through pages, and verifying the submitted data is displayed correctly on the final page.

Starting URL: https://lm.skillbox.cc/qa_tester/module07/practice3/

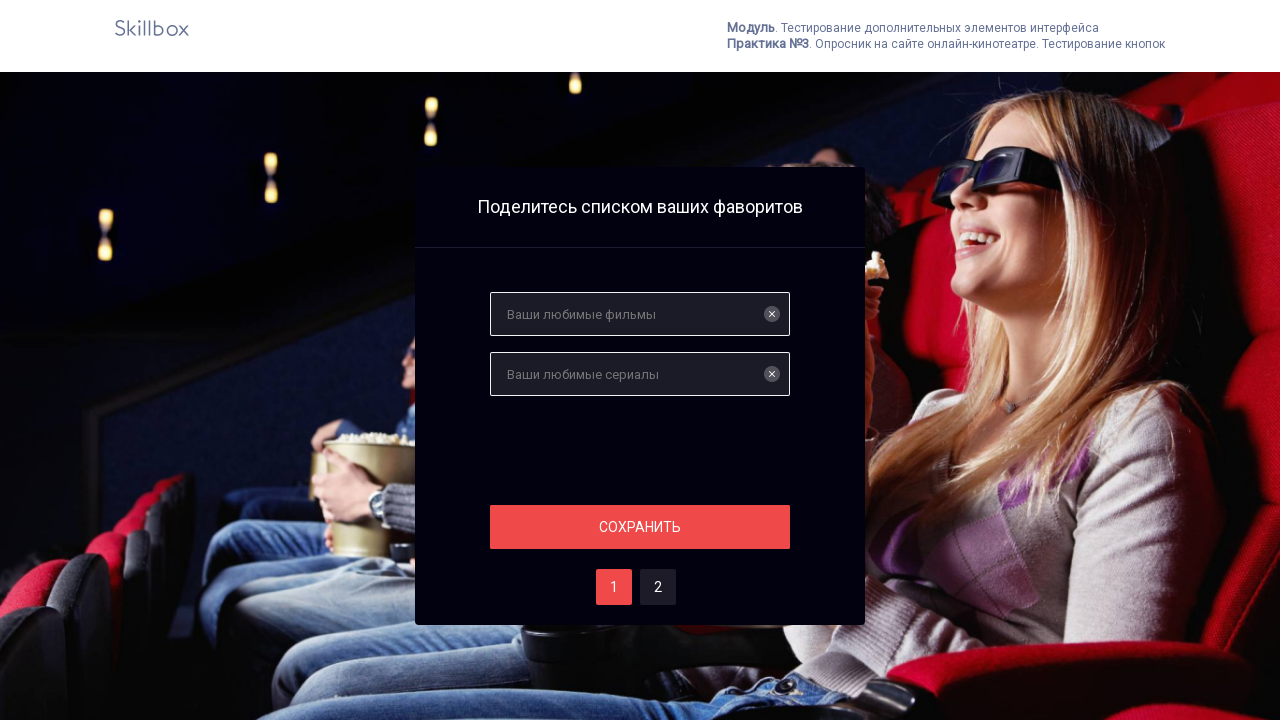

Filled favorite film field with 'Зеленая миля' on input[name='films']
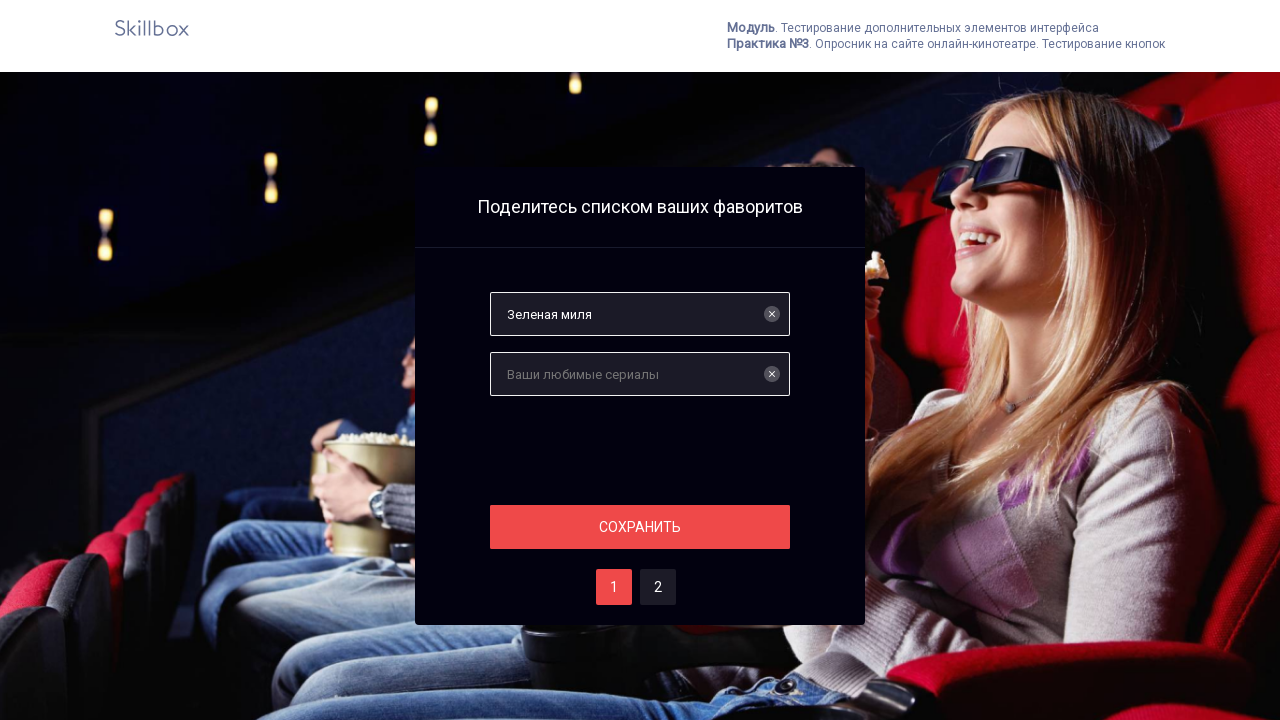

Filled favorite series field with 'Во все тяжкие' on input[name='serials']
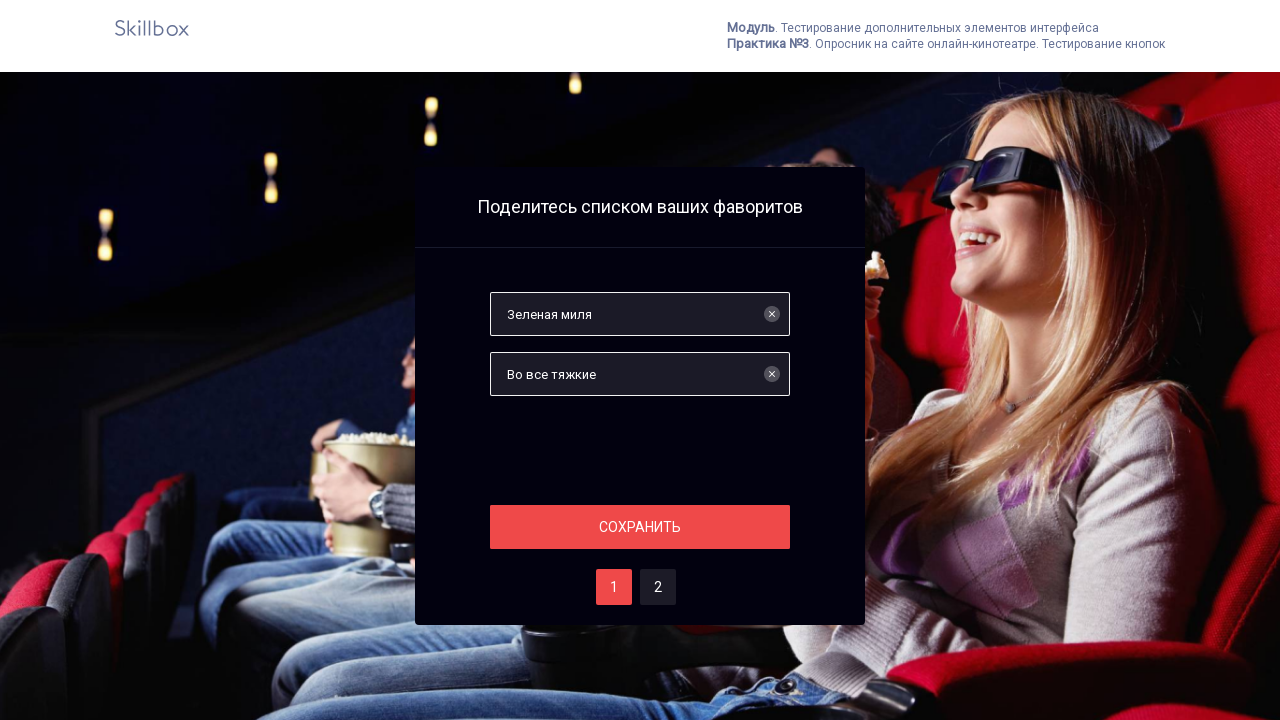

Clicked save button on page one at (640, 527) on #save
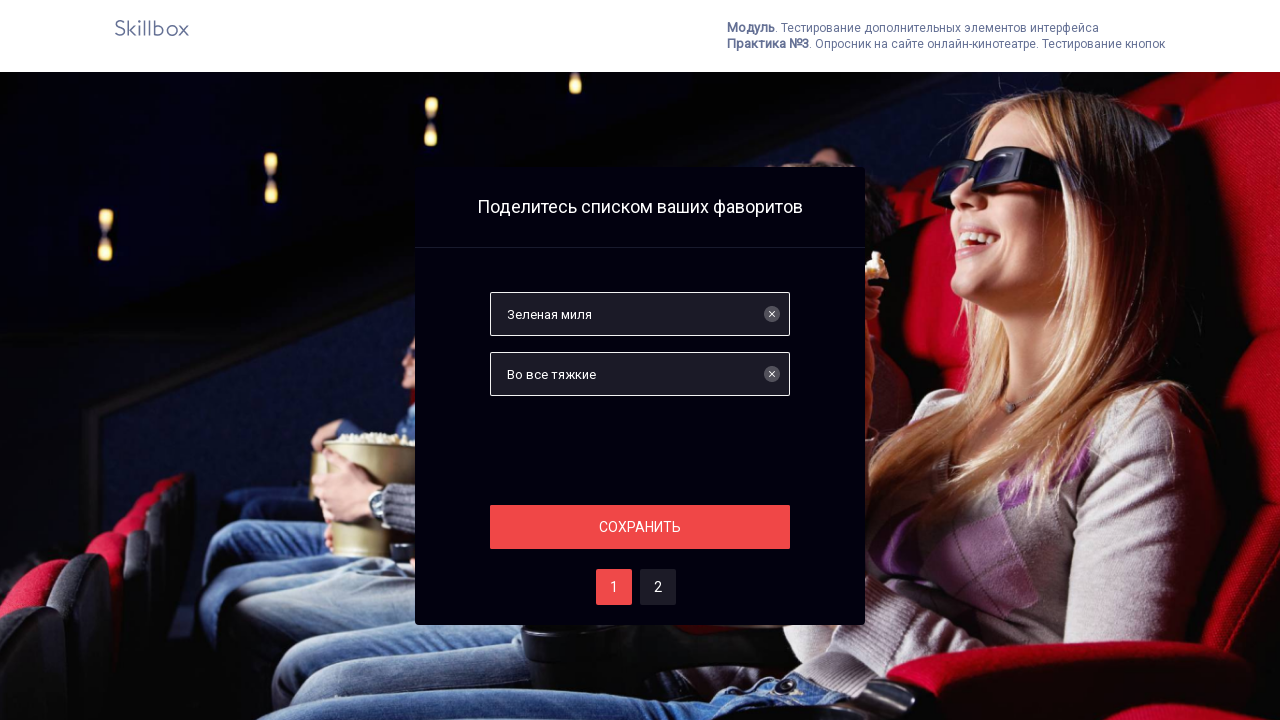

Clicked navigation to page two at (658, 587) on #two
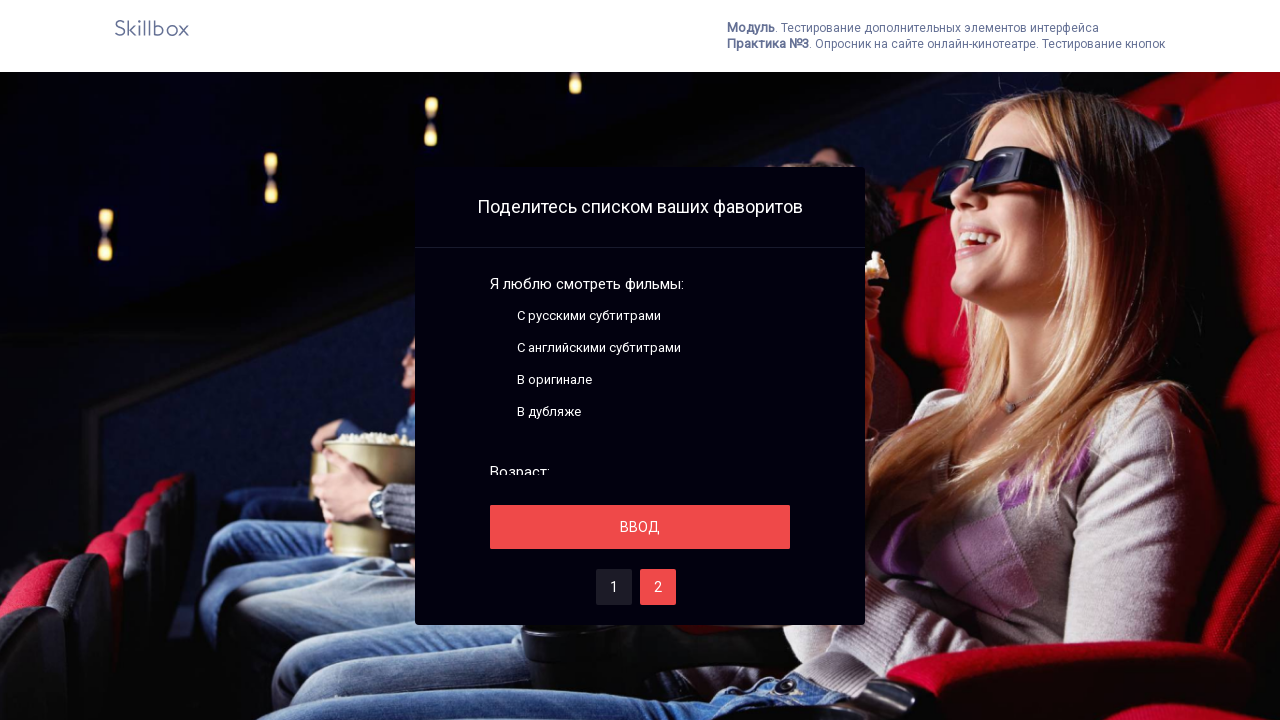

Clicked save button on page two at (640, 527) on #save
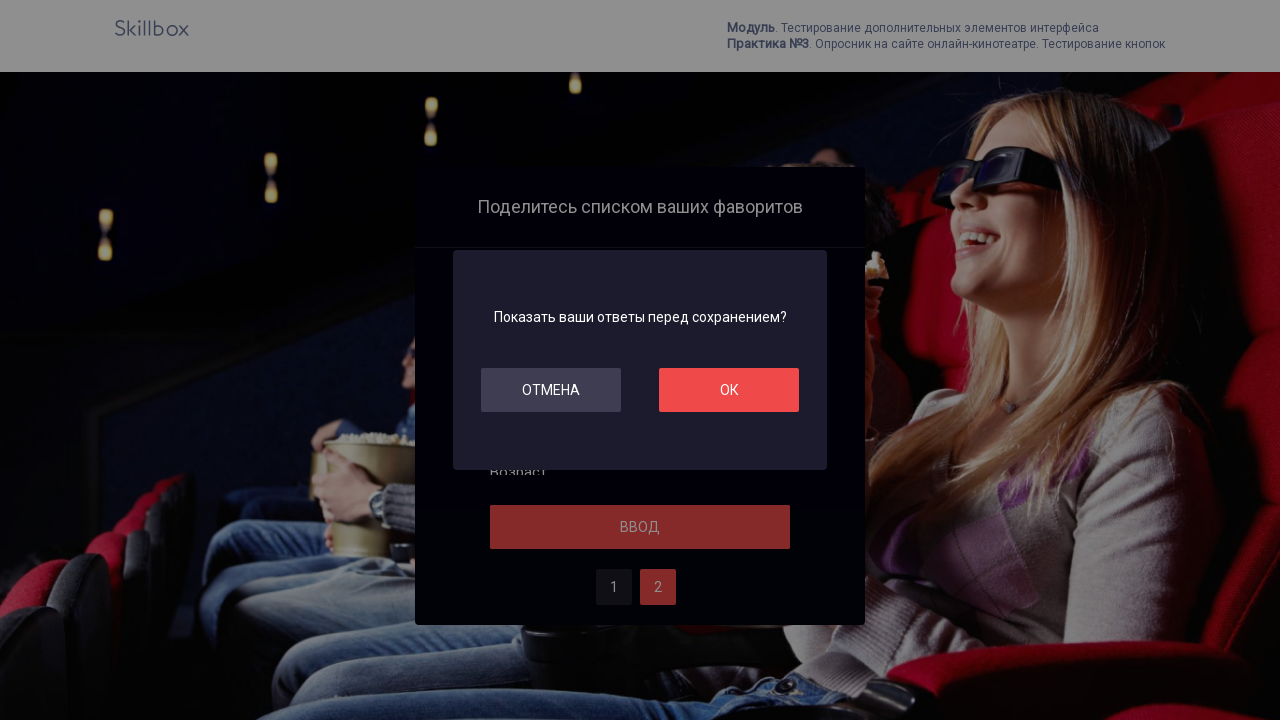

Clicked OK to confirm submission at (729, 390) on #ok
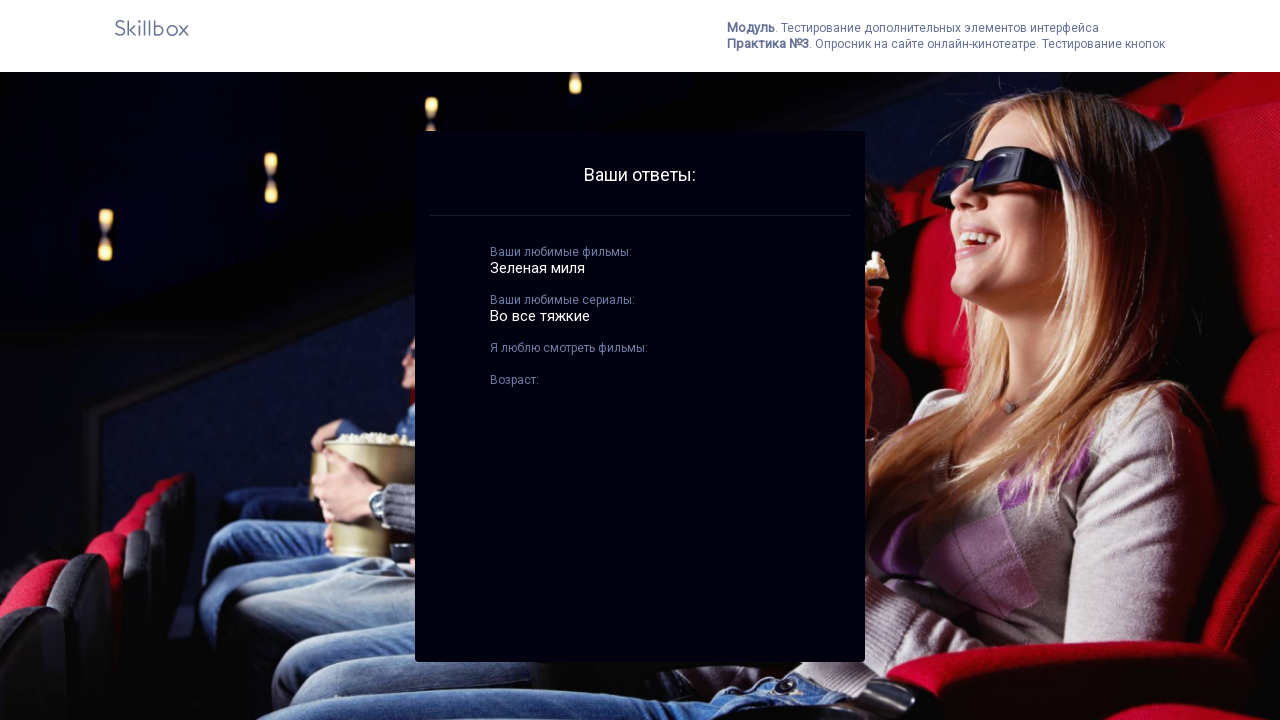

Waited for best films results to display
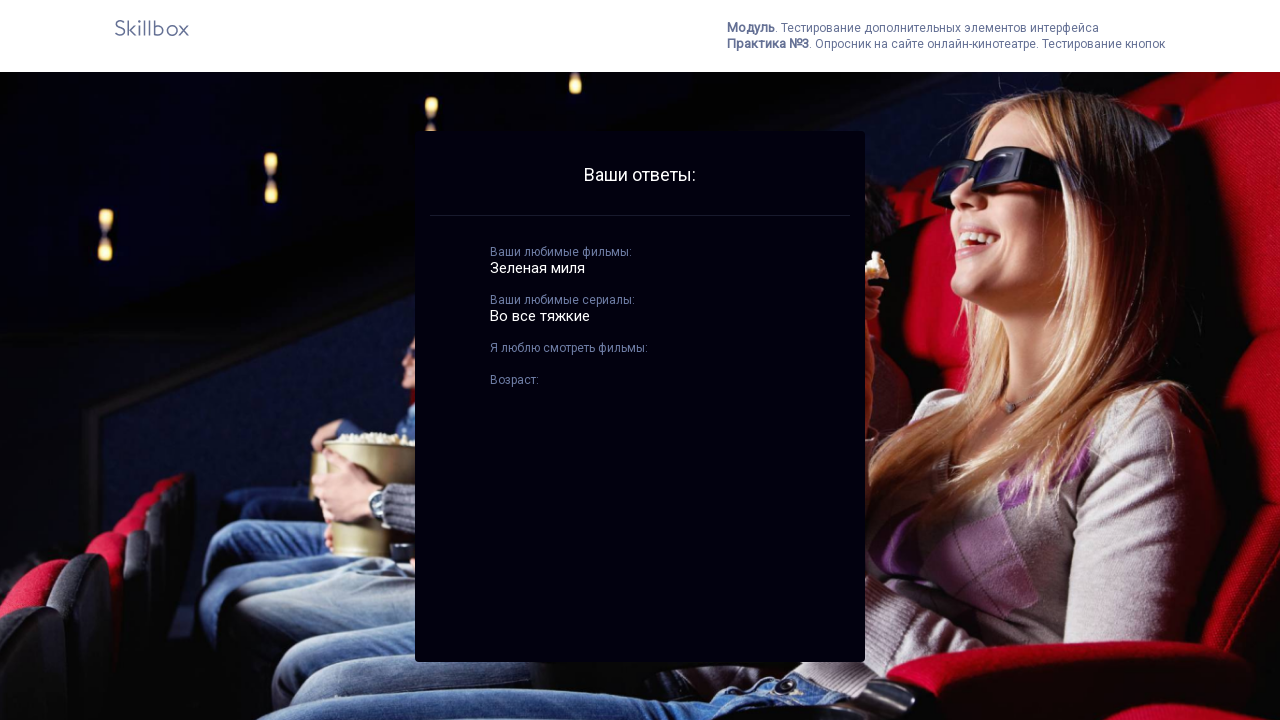

Waited for best series results to display
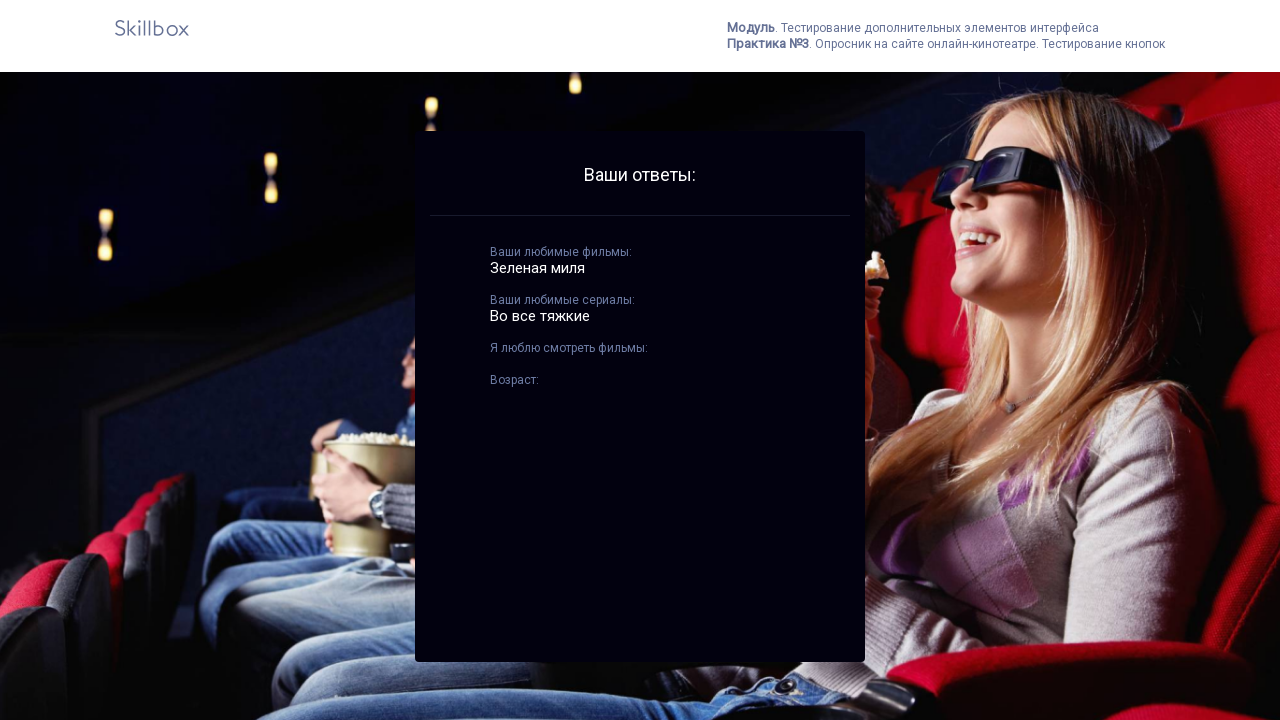

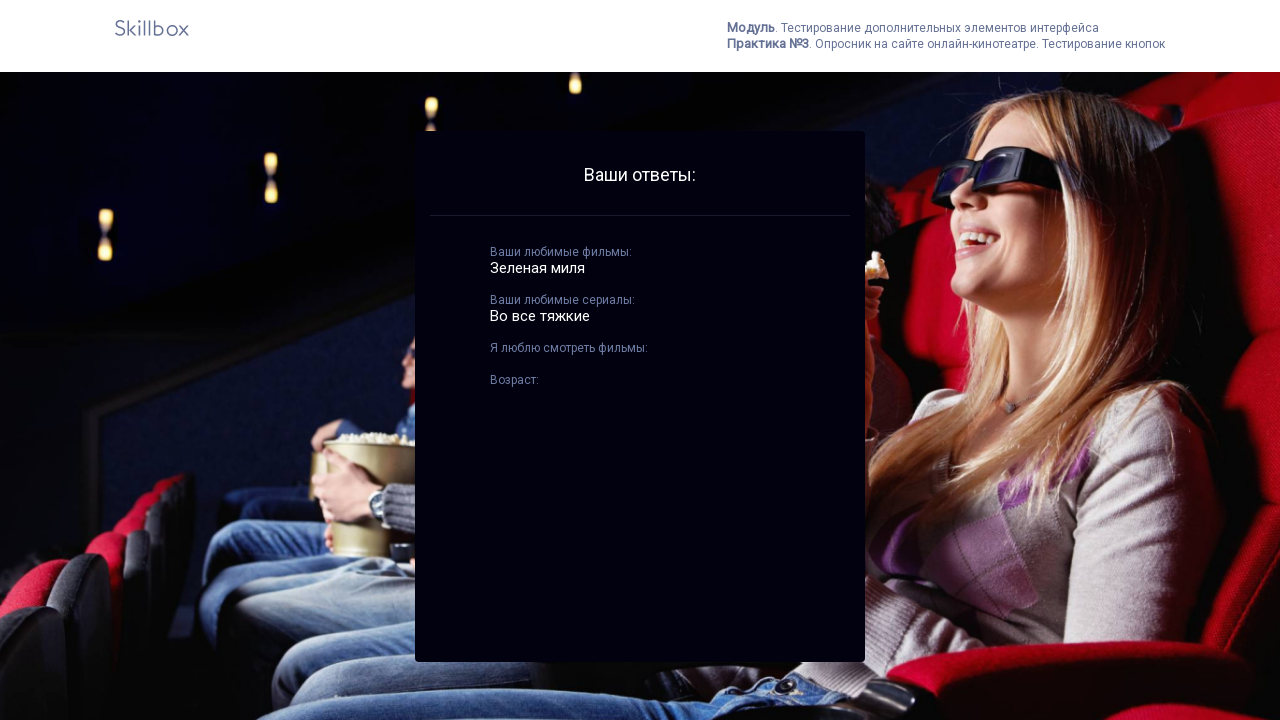